Tests sorting the Due column in ascending order using semantic class attributes on the second table which has better markup.

Starting URL: http://the-internet.herokuapp.com/tables

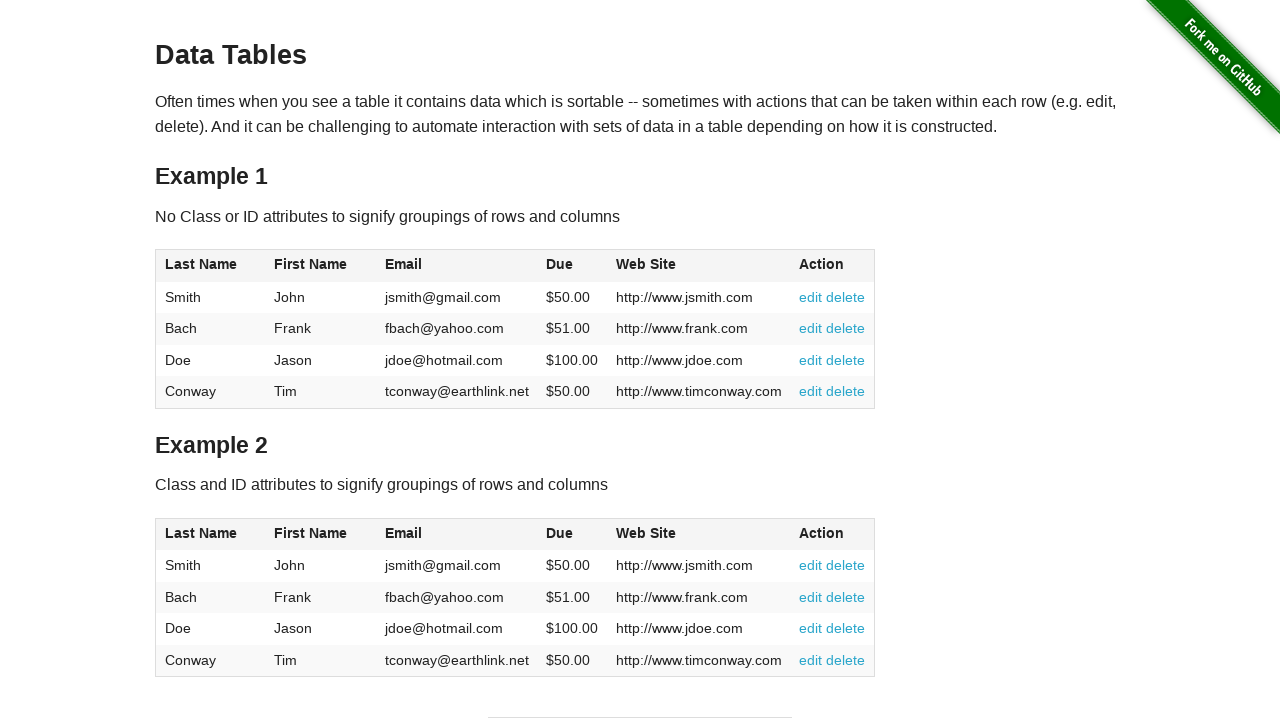

Clicked Due column header on table2 to sort in ascending order at (560, 533) on #table2 thead .dues
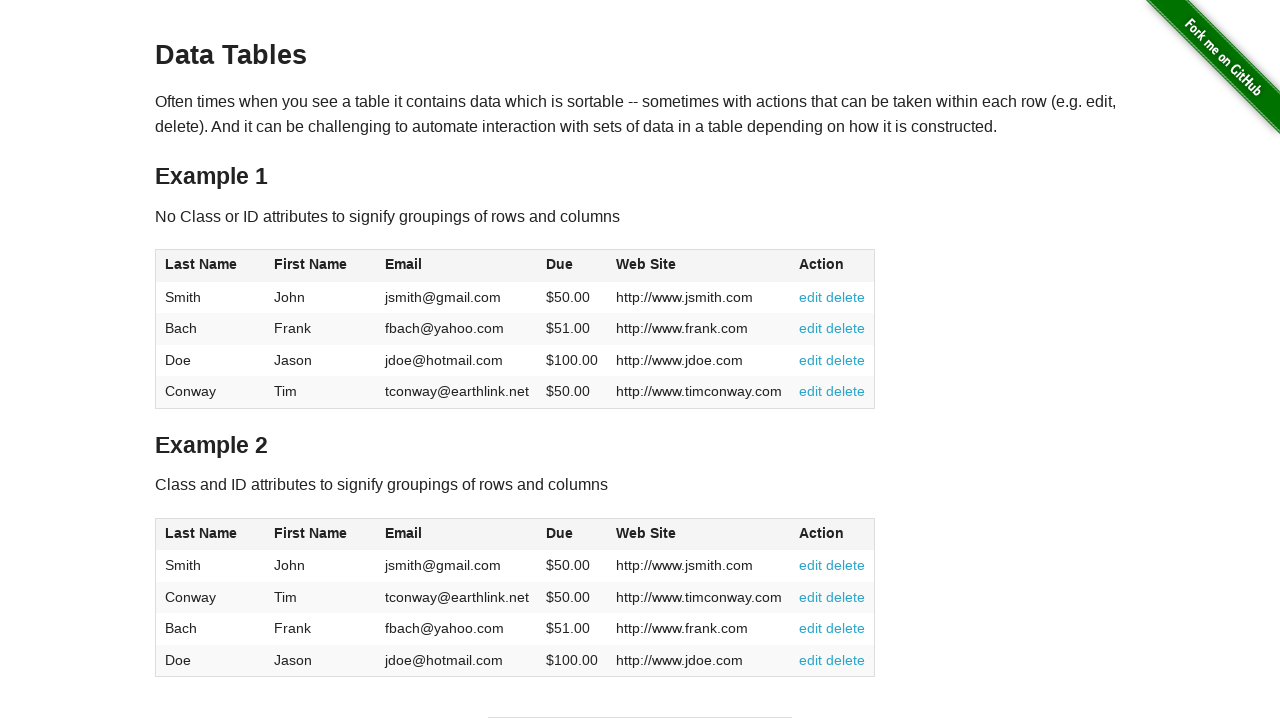

Due column cells in table2 body became visible after sort
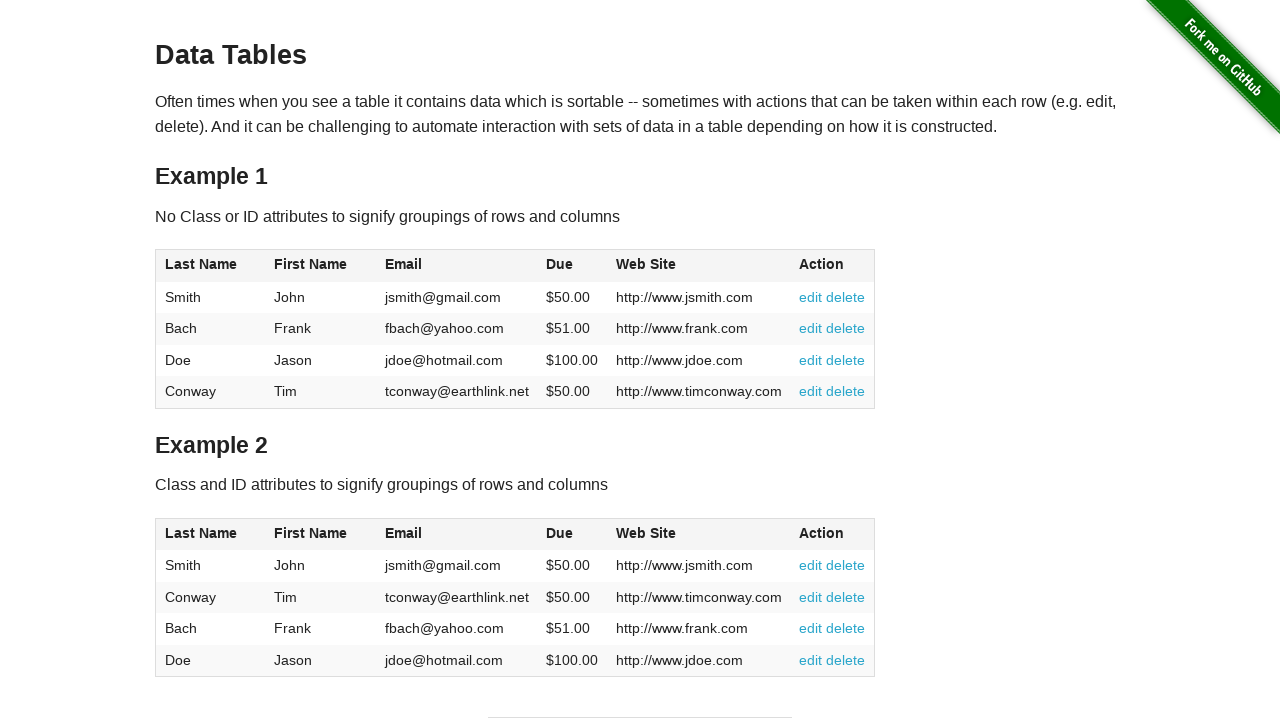

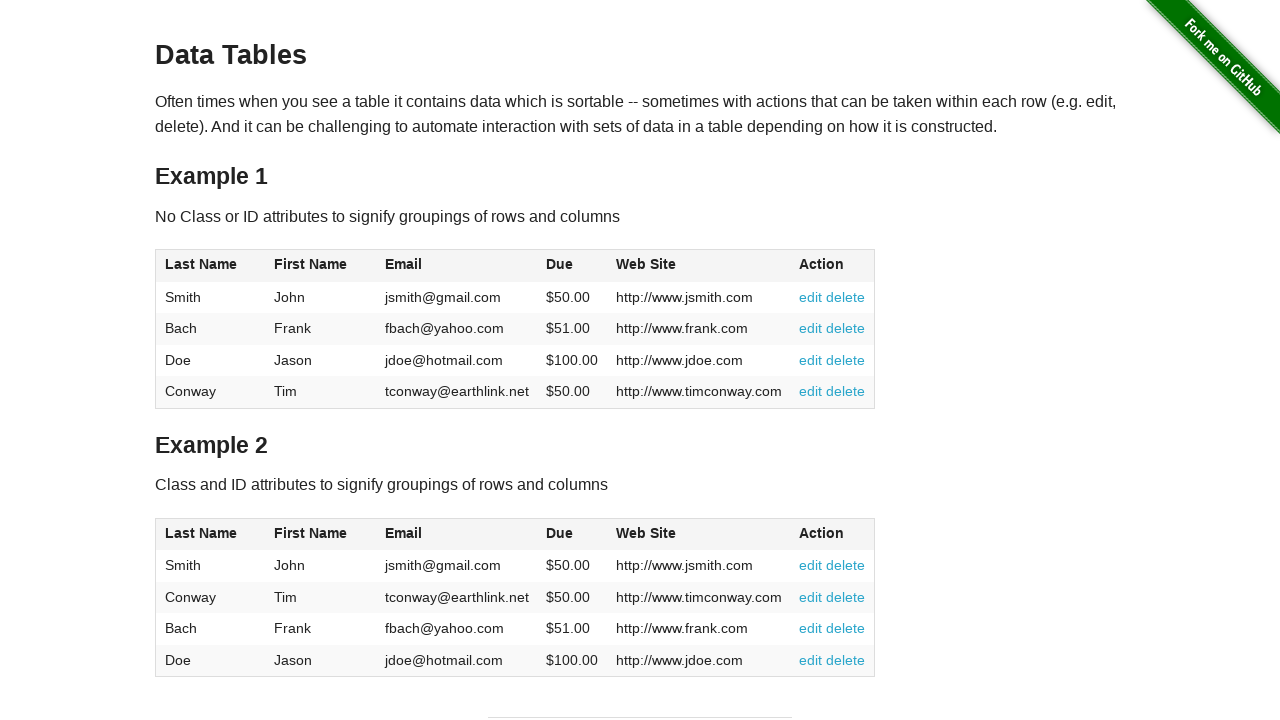